Tests handling a confirmation alert by triggering it and dismissing (canceling) it, then verifying the result

Starting URL: https://demoqa.com/alerts

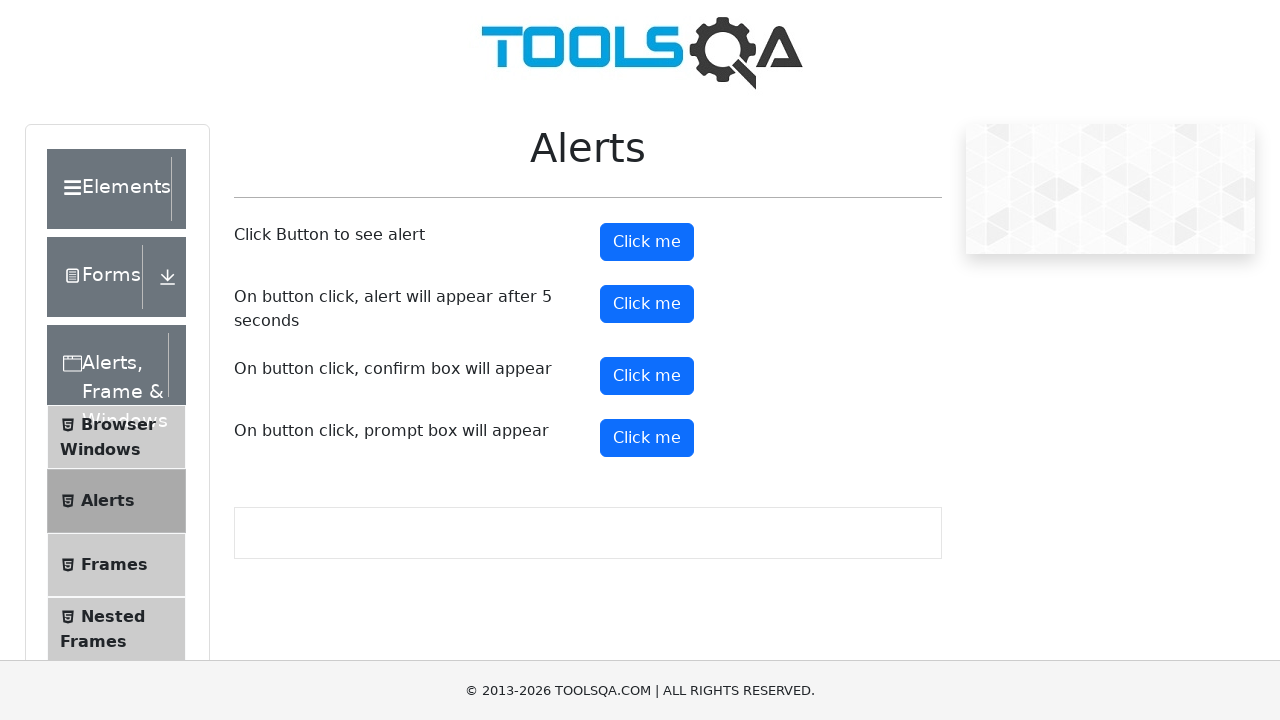

Navigated to alerts demo page
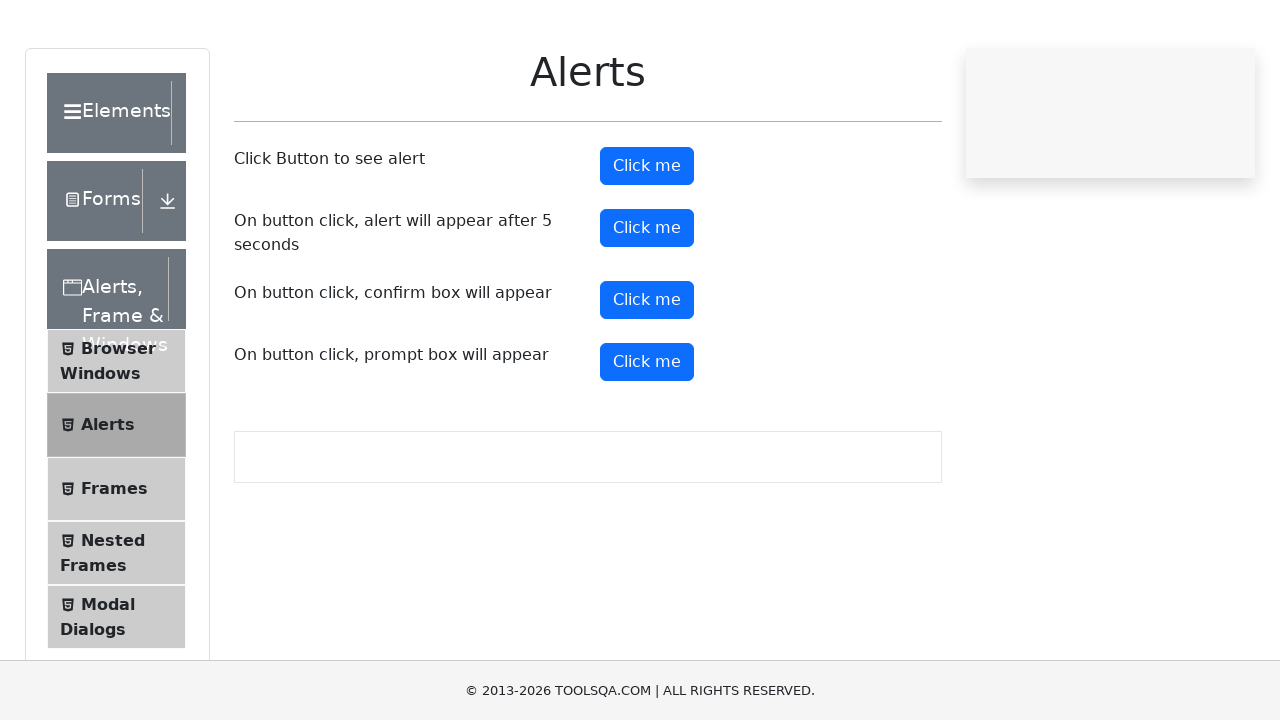

Set up dialog handler to dismiss confirmation alerts
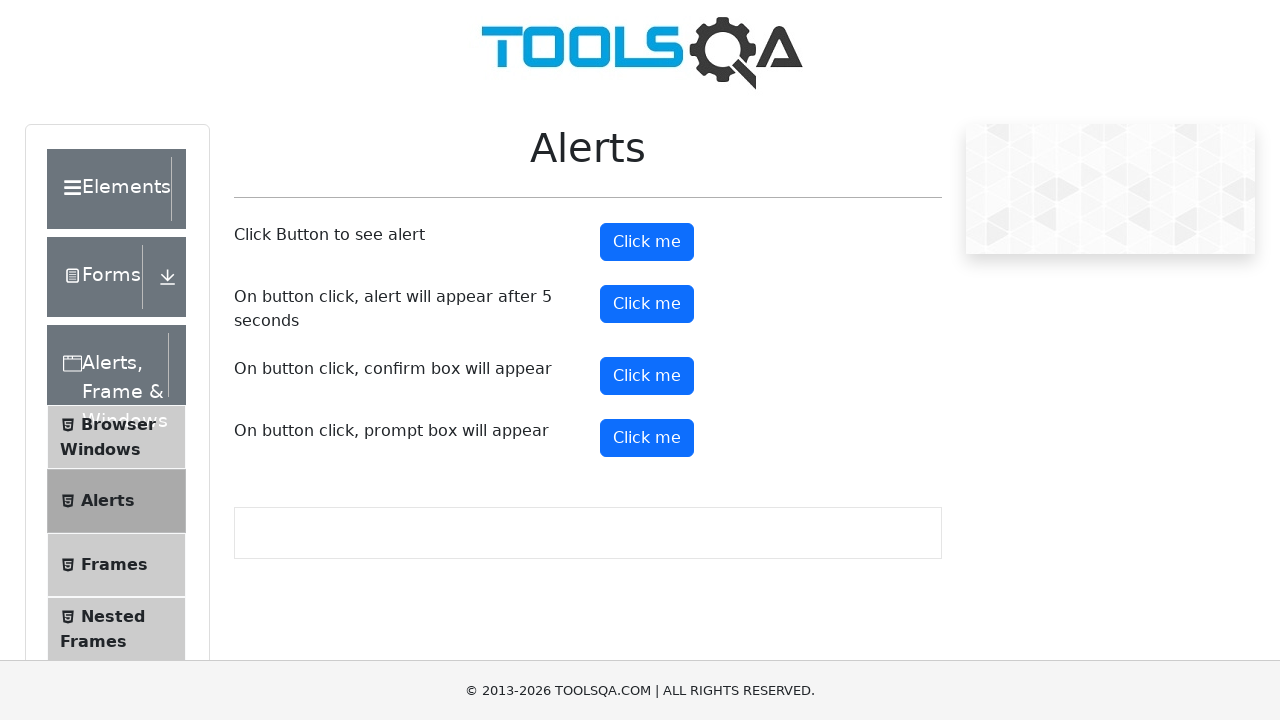

Clicked confirmation alert button to trigger the alert at (647, 376) on #confirmButton
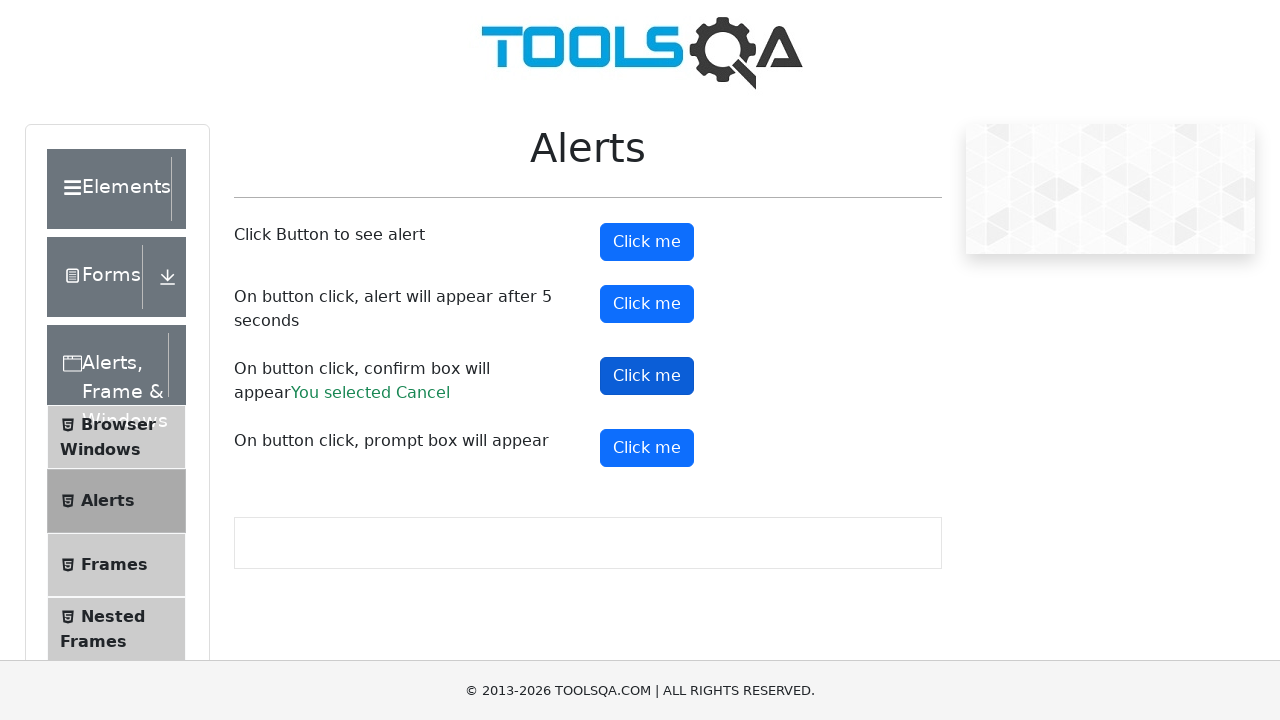

Confirmation result message appeared
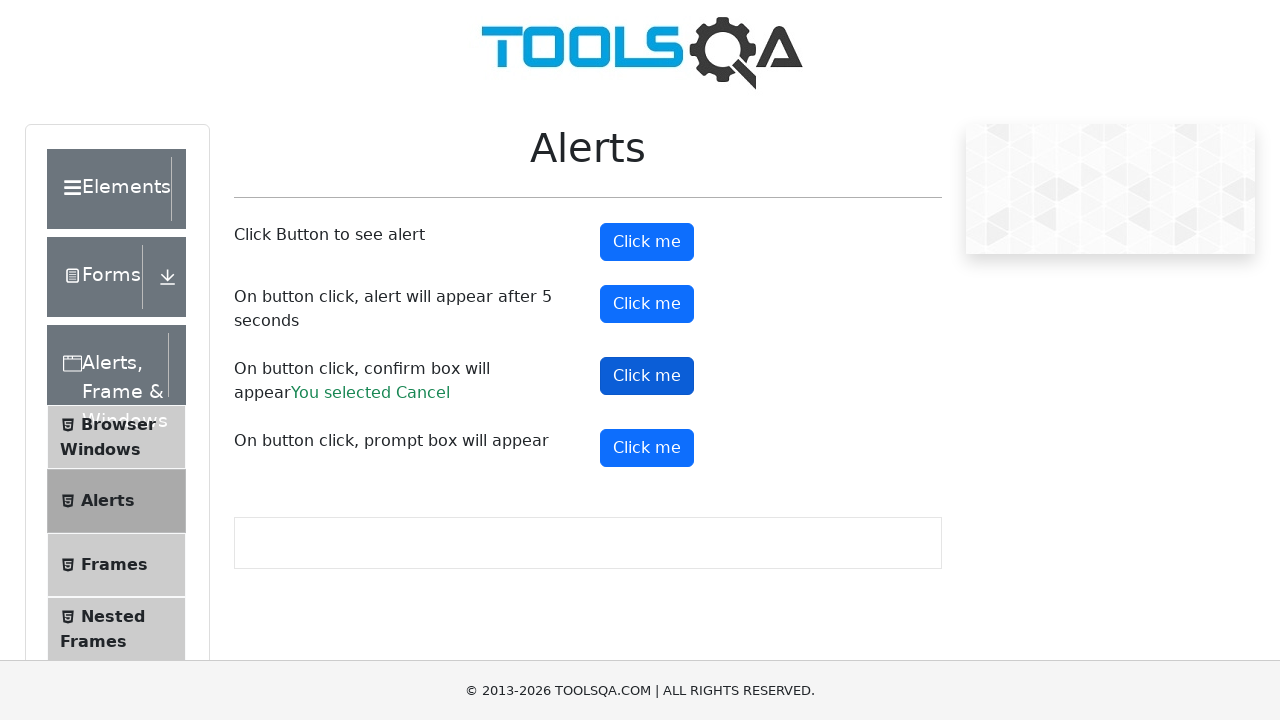

Retrieved result text: 'You selected Cancel'
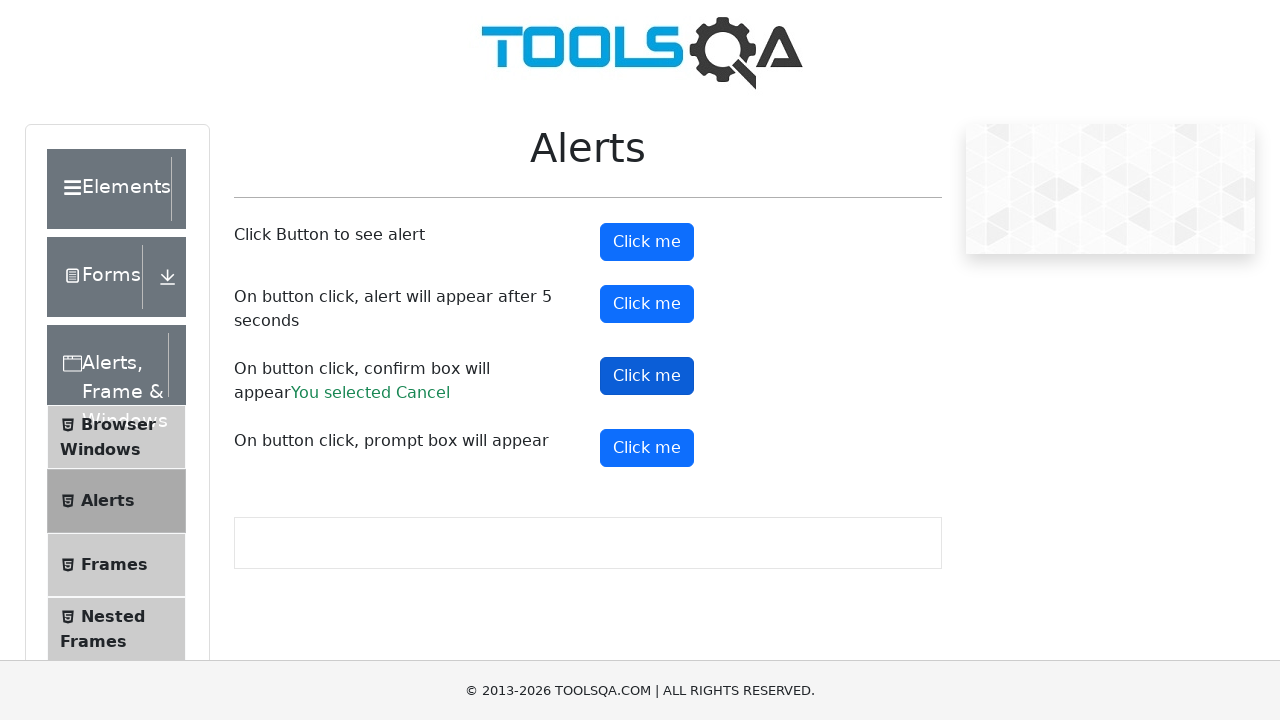

Verified result text is 'You selected Cancel' - test passed
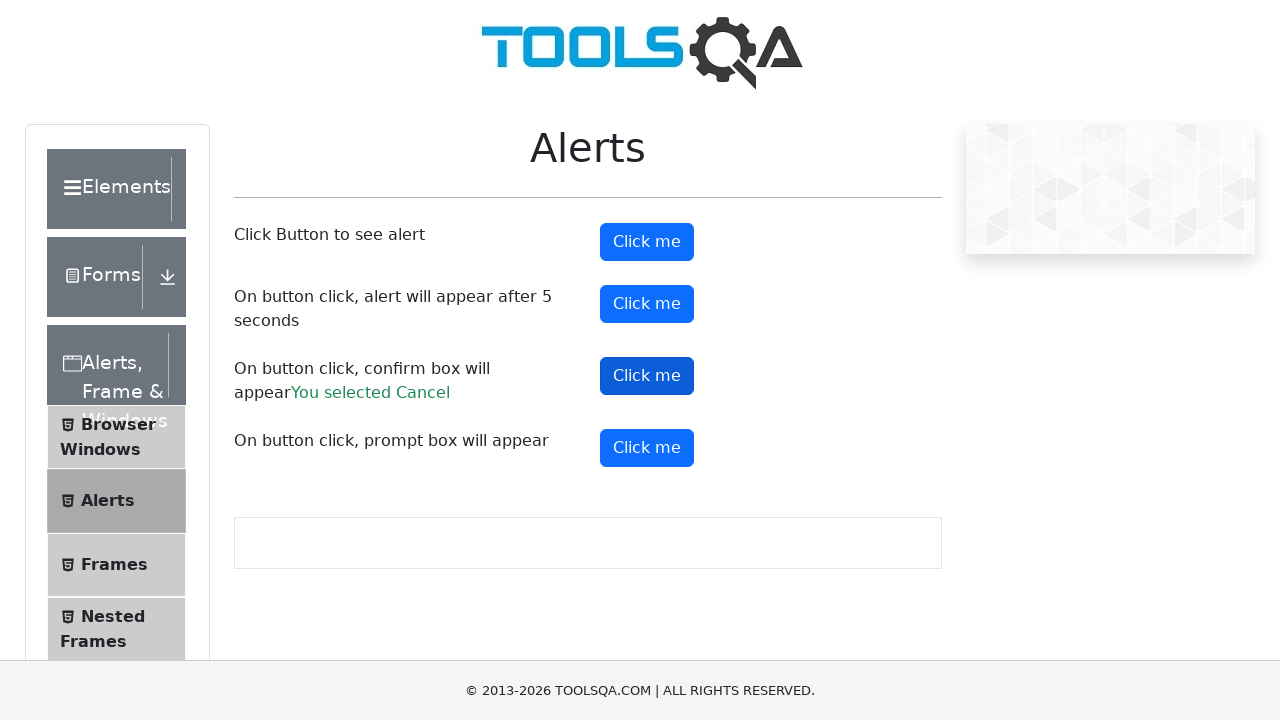

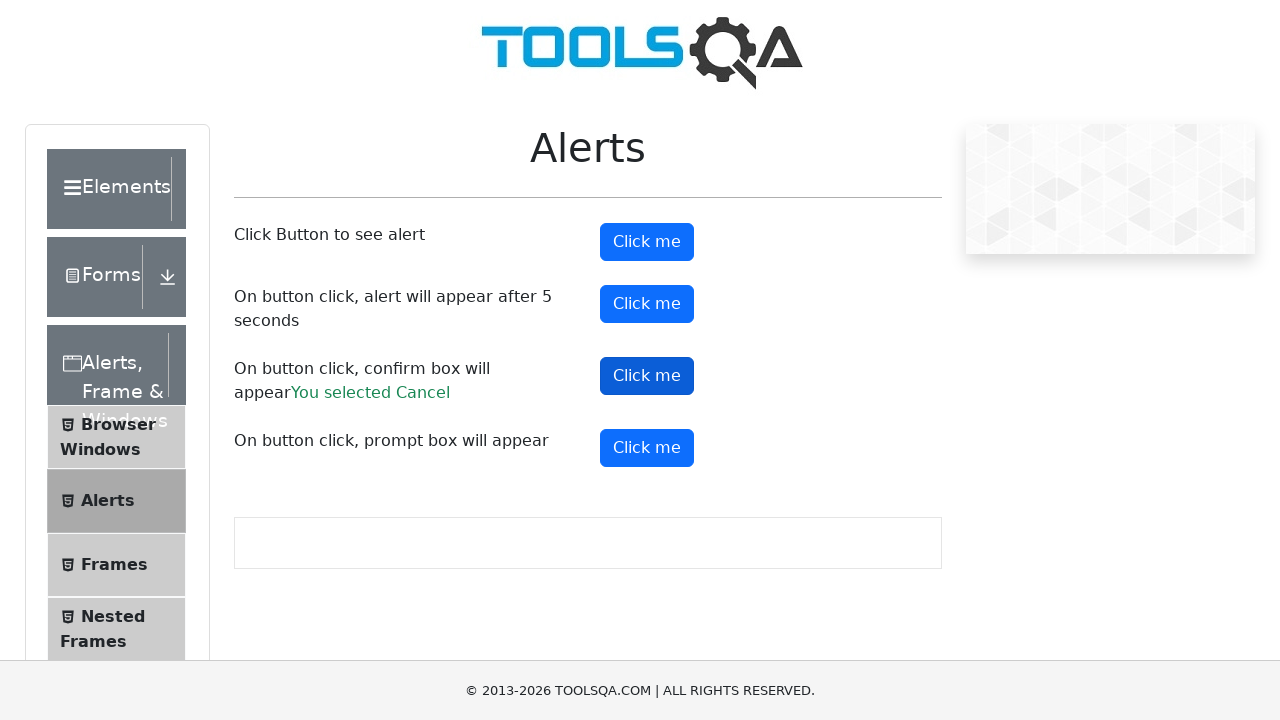